Tests interaction with iframes by switching to a frame, clicking a button inside it, handling an alert, and then writing the alert message to an input field outside the frame.

Starting URL: https://wcaquino.me/selenium/componentes.html

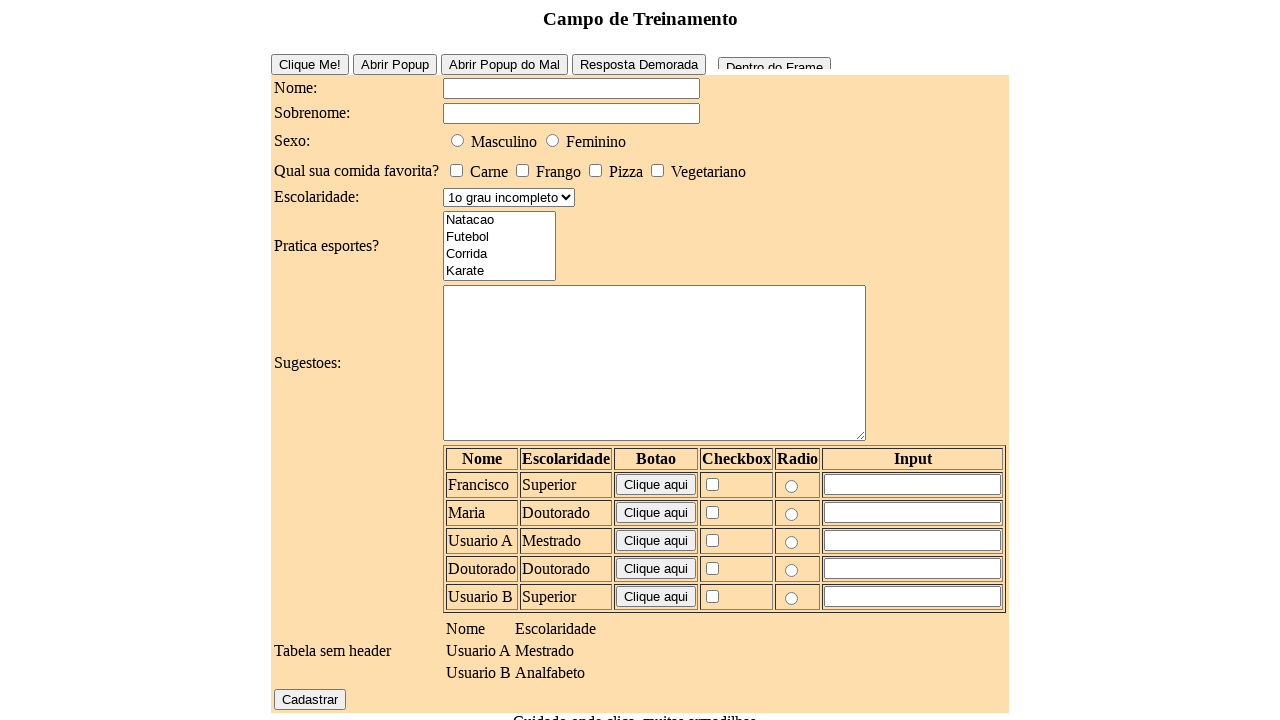

Located frame1
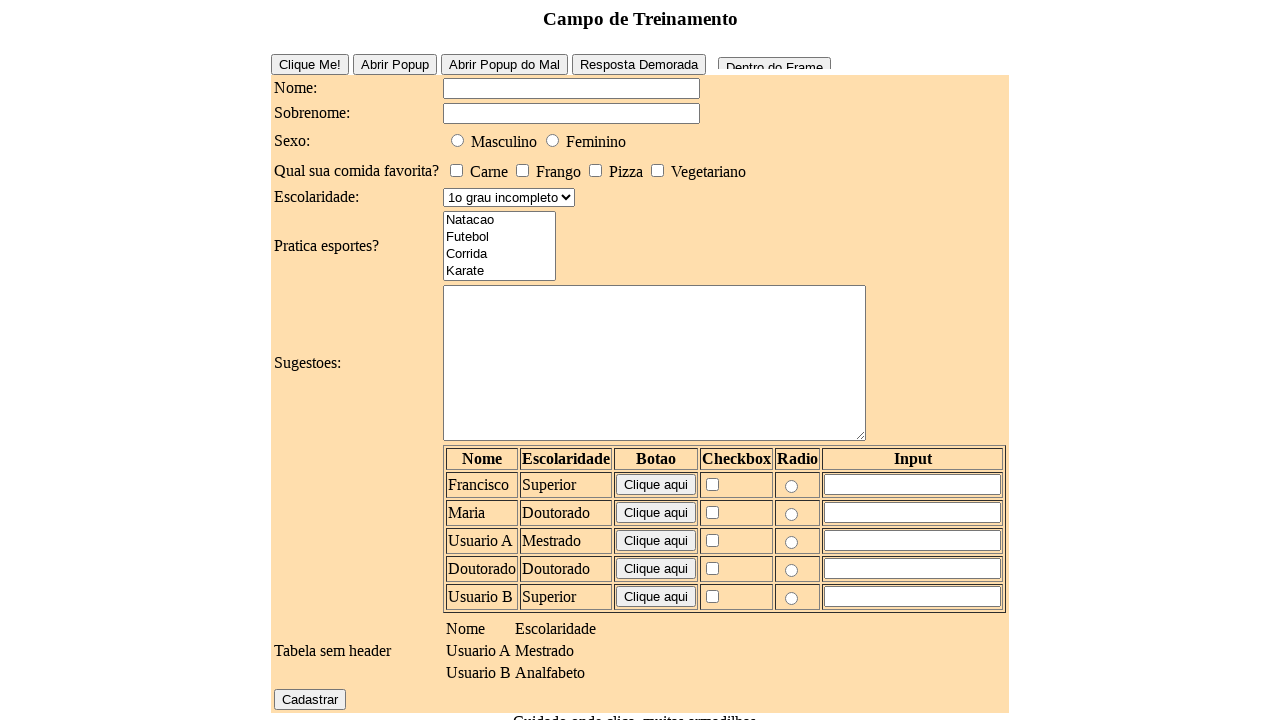

Clicked button inside frame1 at (774, 59) on #frame1 >> internal:control=enter-frame >> #frameButton
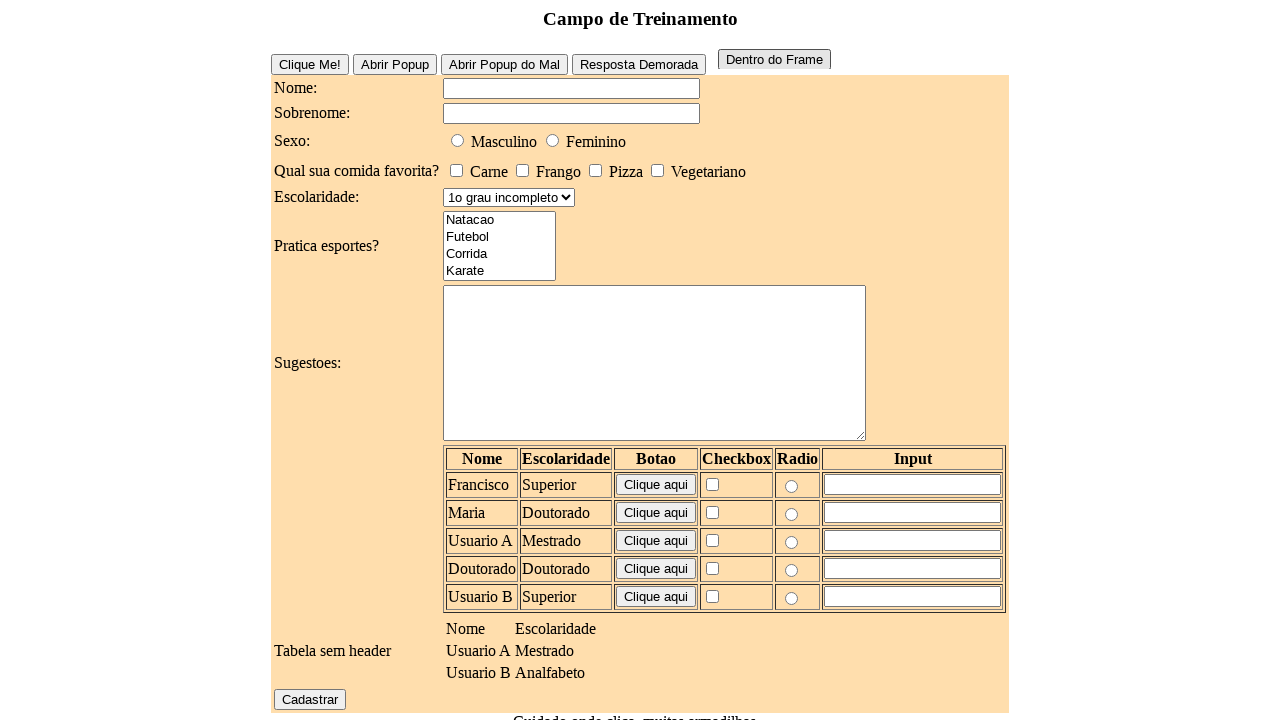

Set up dialog handler to capture alert message
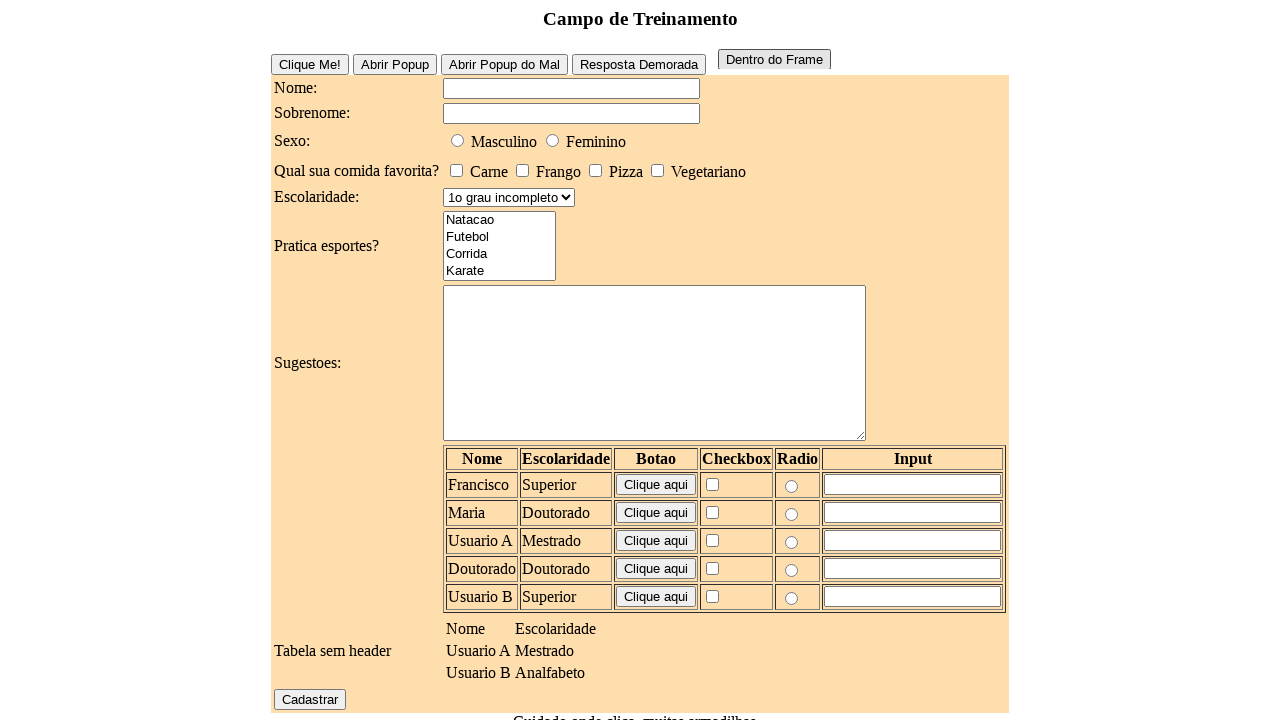

Waited for alert to be processed
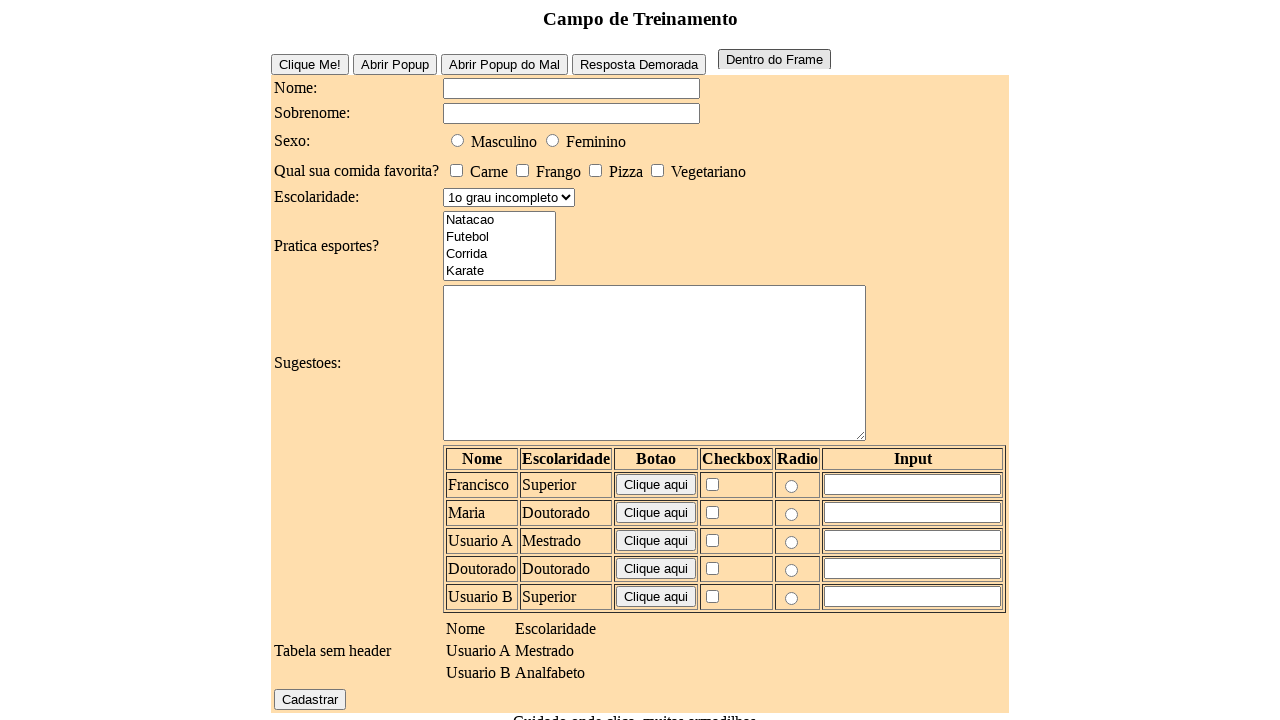

Filled input field outside frame with 'Frame OK!' message on #elementosForm\:nome
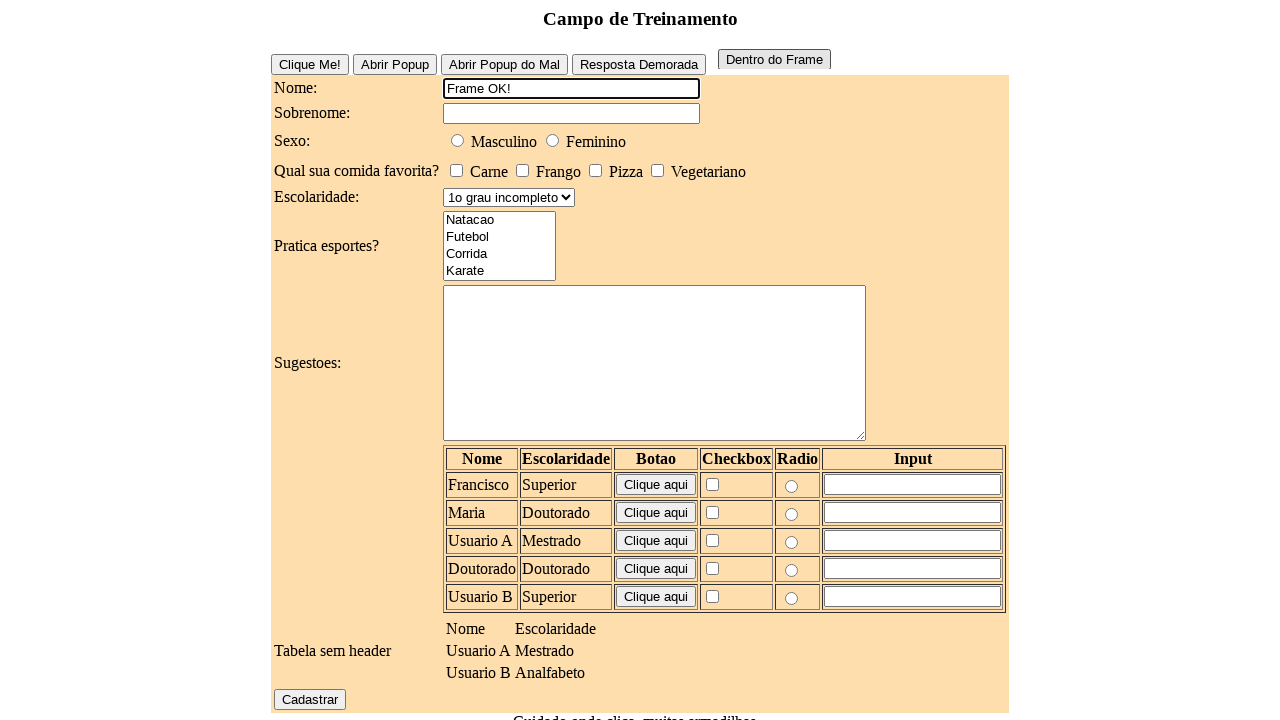

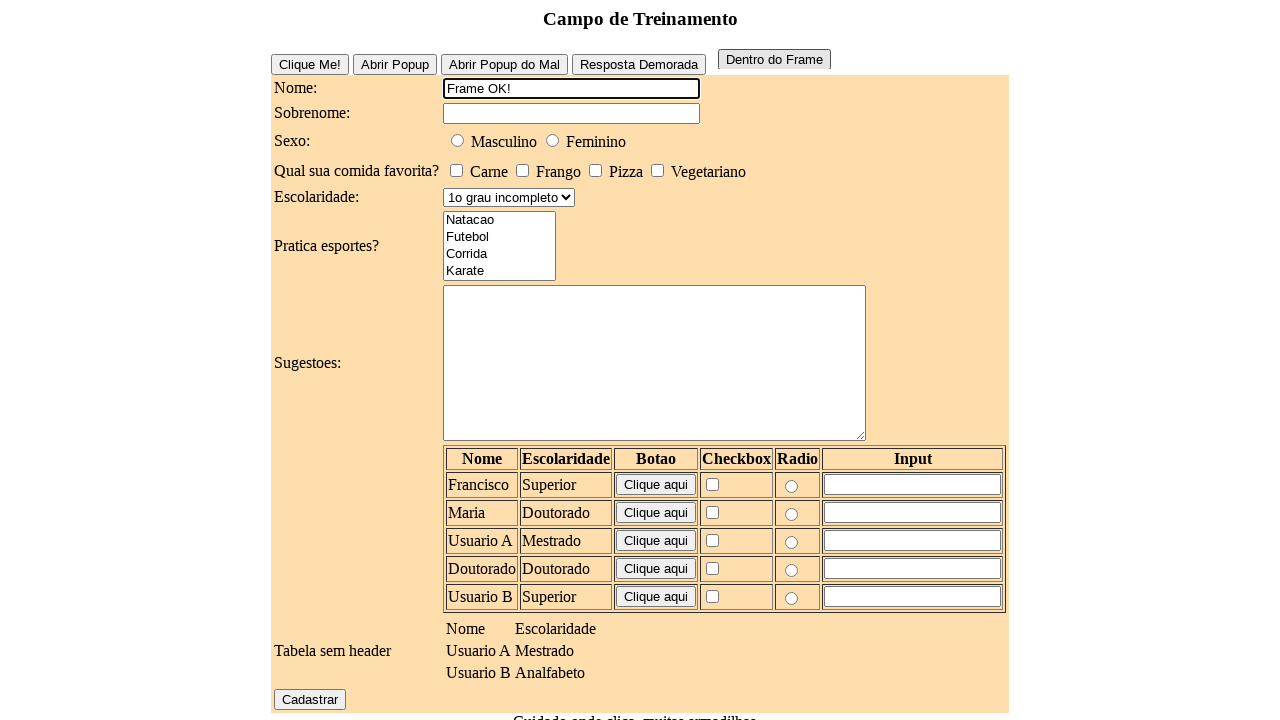